Tests drag and drop functionality on jQuery UI demo page by dragging an element and dropping it onto a target area

Starting URL: https://jqueryui.com/droppable/

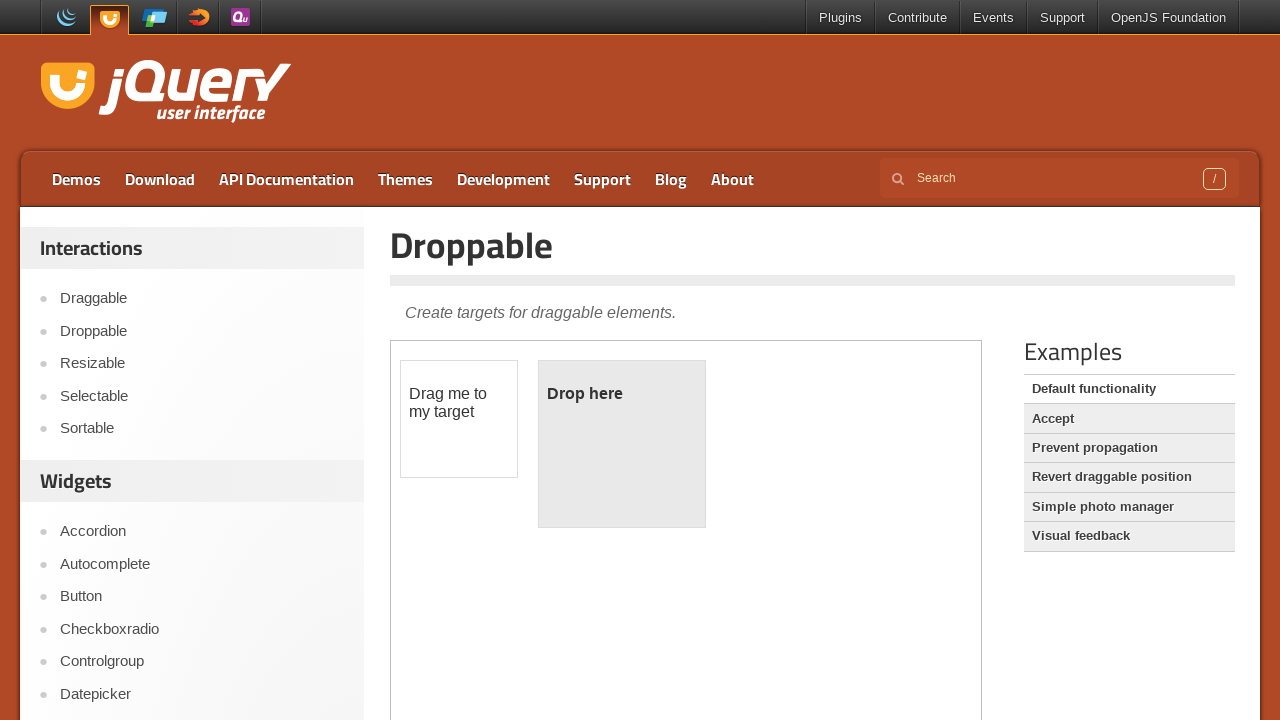

Located the demo iframe
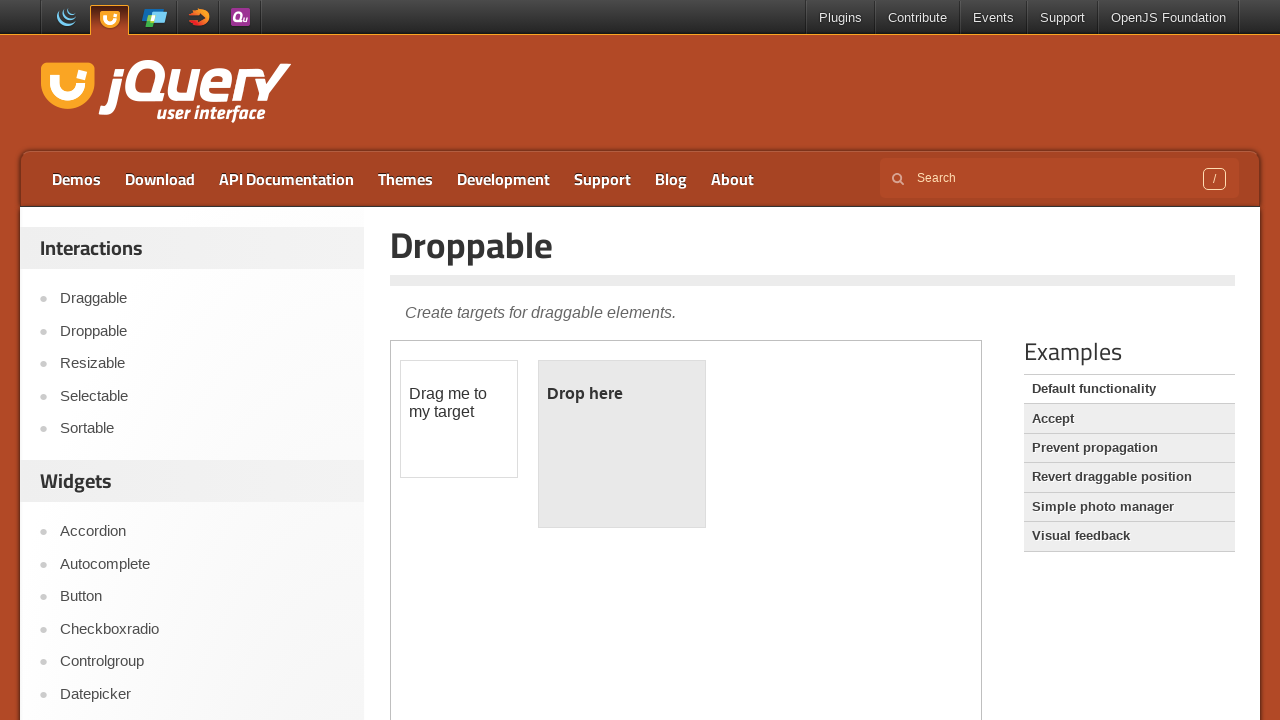

Located the draggable element
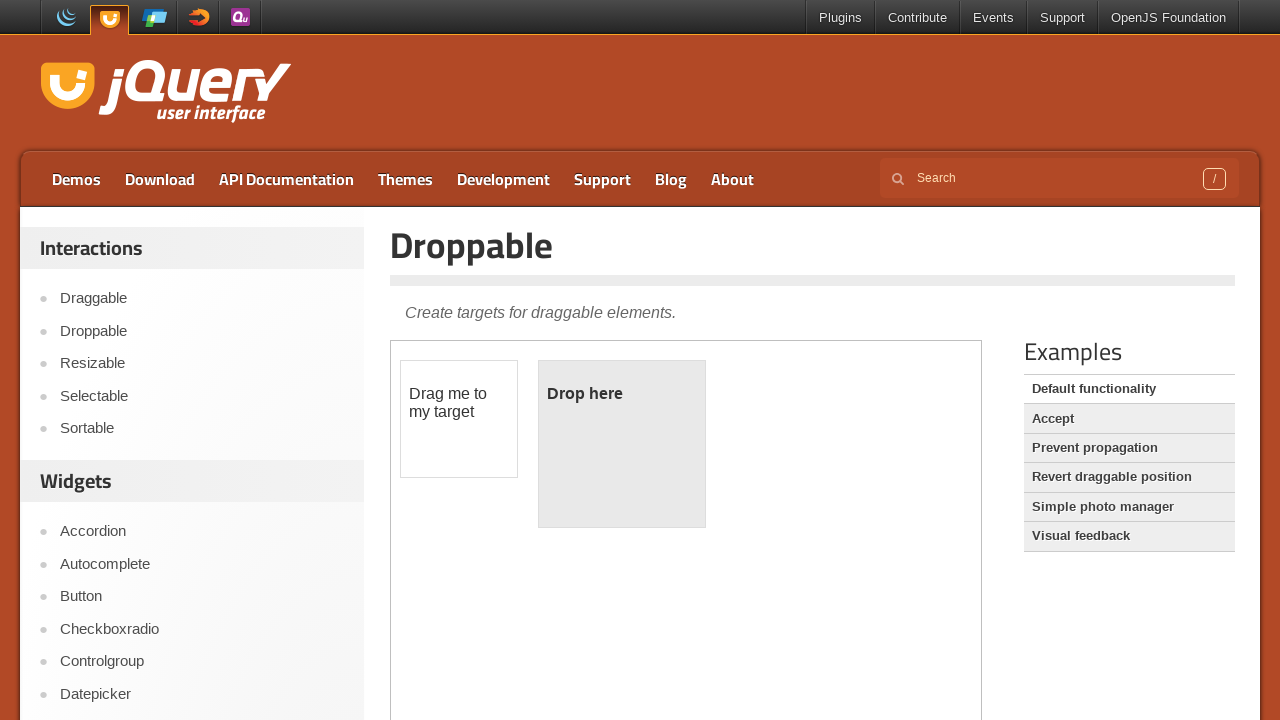

Located the droppable target element
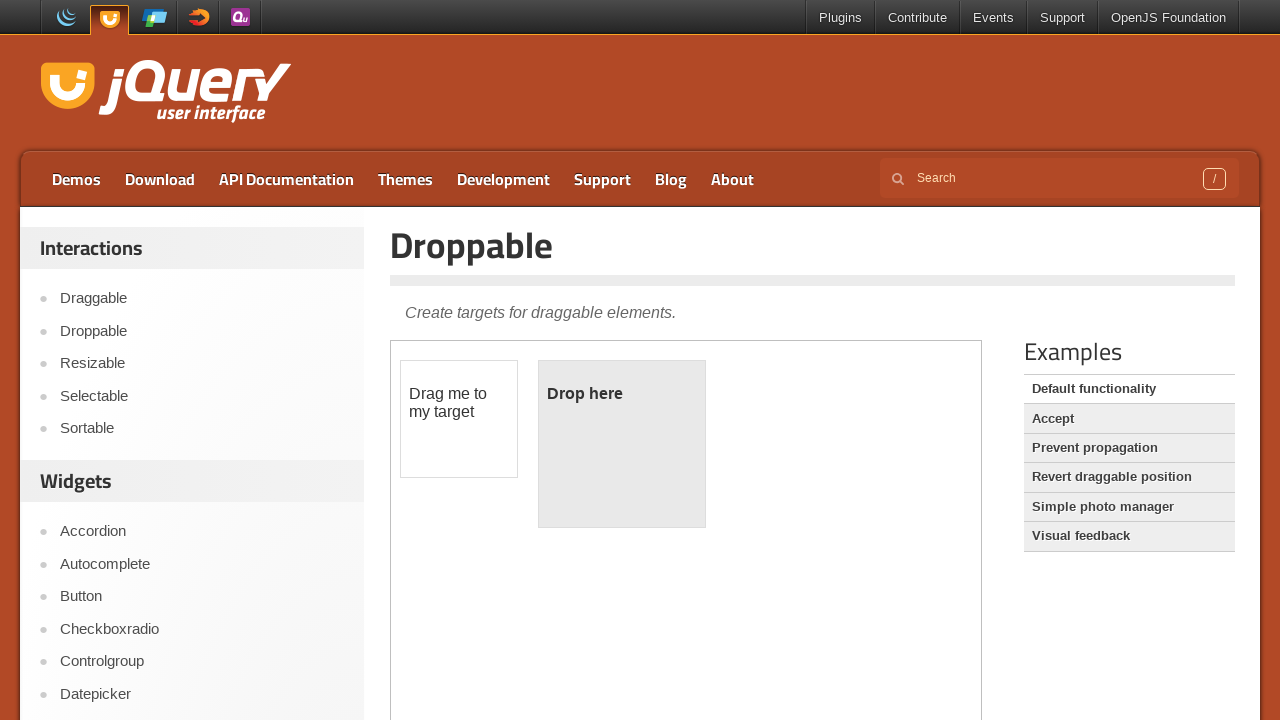

Dragged the draggable element and dropped it onto the droppable target at (622, 444)
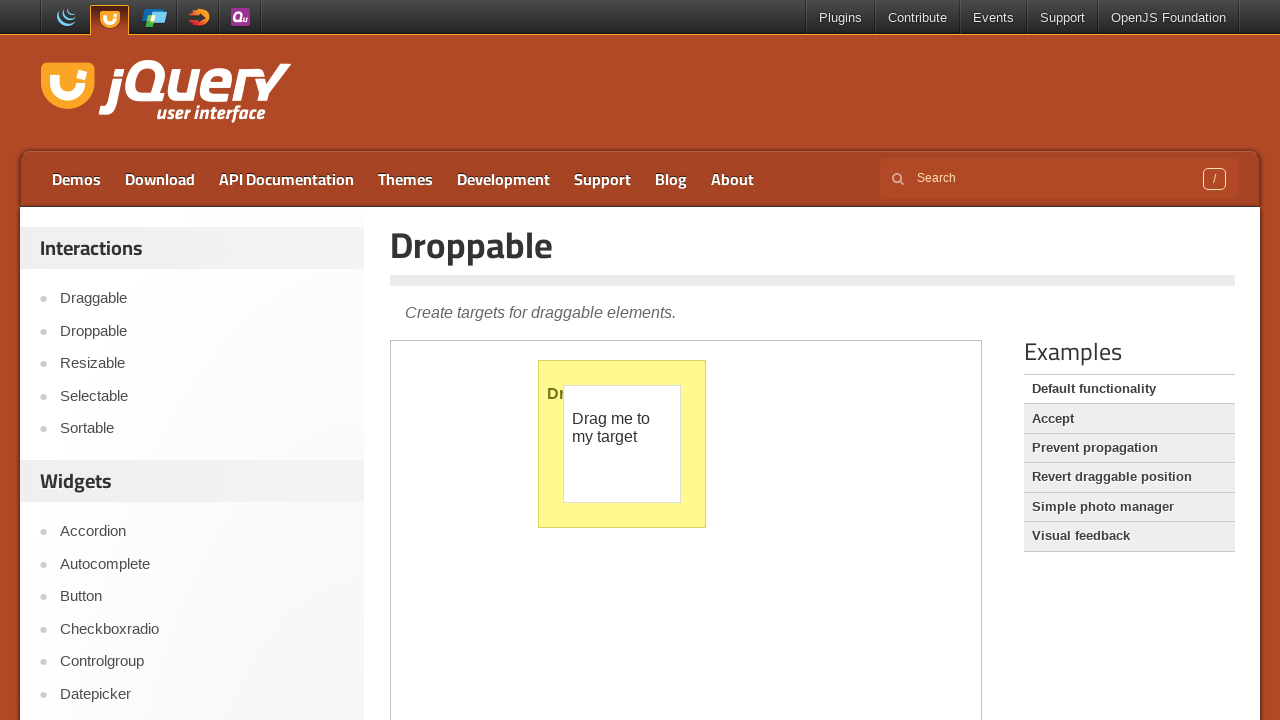

Verified that the droppable element now displays 'Dropped!' confirming successful drag and drop
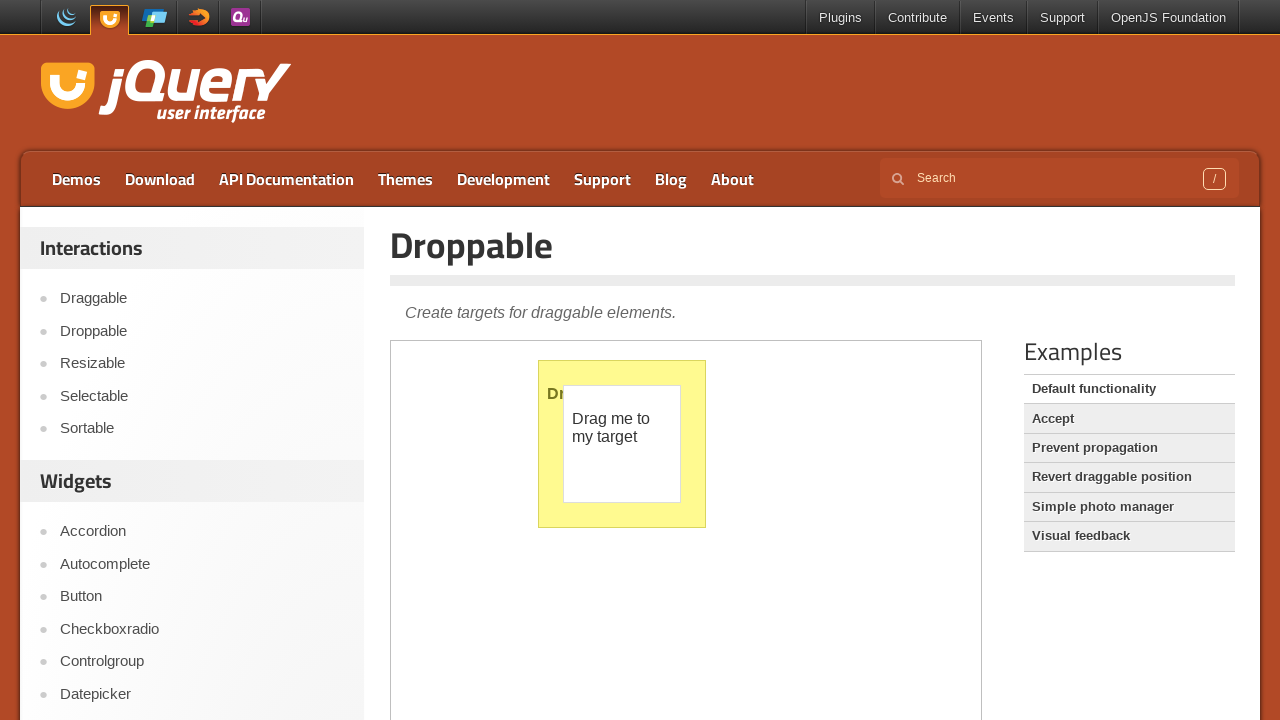

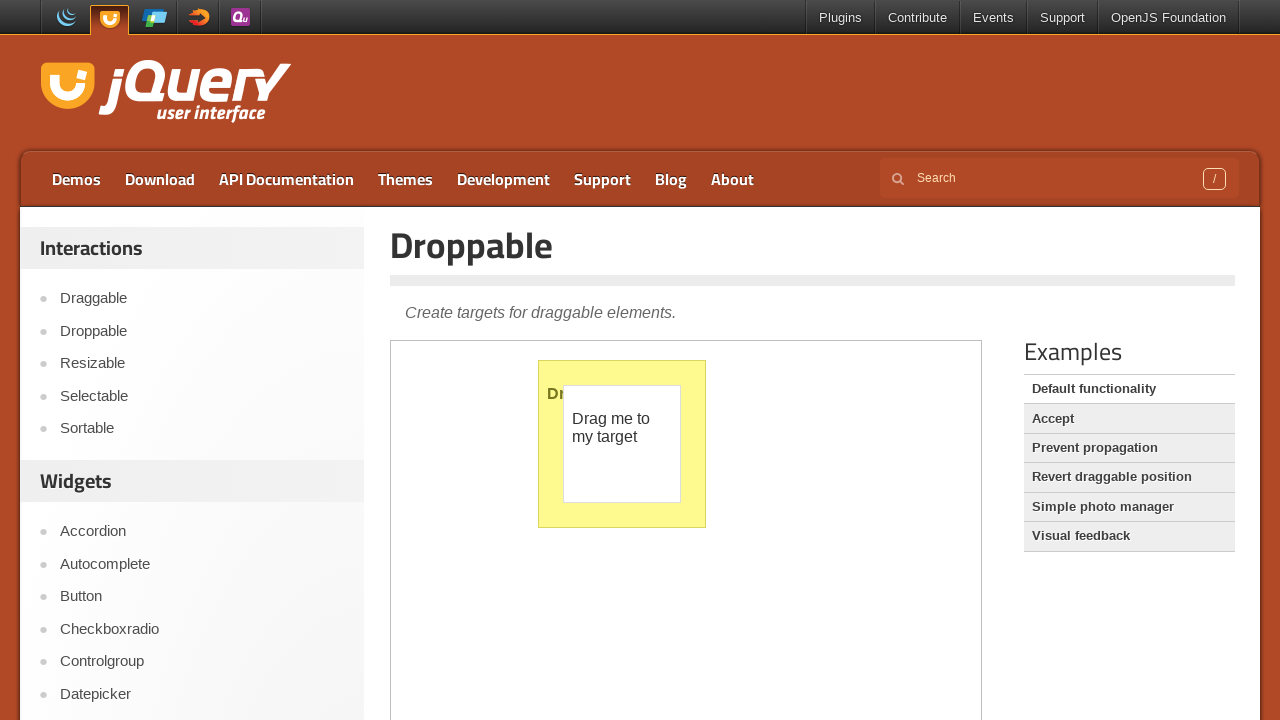